Tests dropdown selection by selecting option at index 2

Starting URL: https://the-internet.herokuapp.com/dropdown

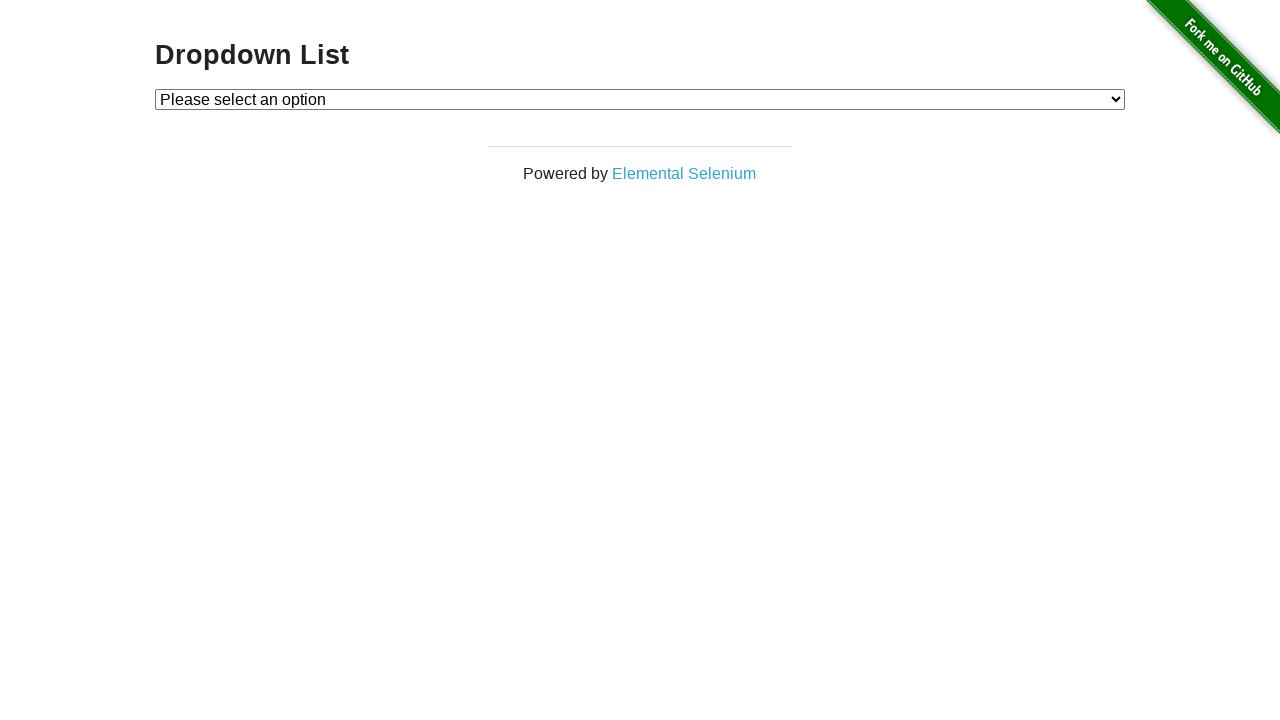

Navigated to dropdown test page
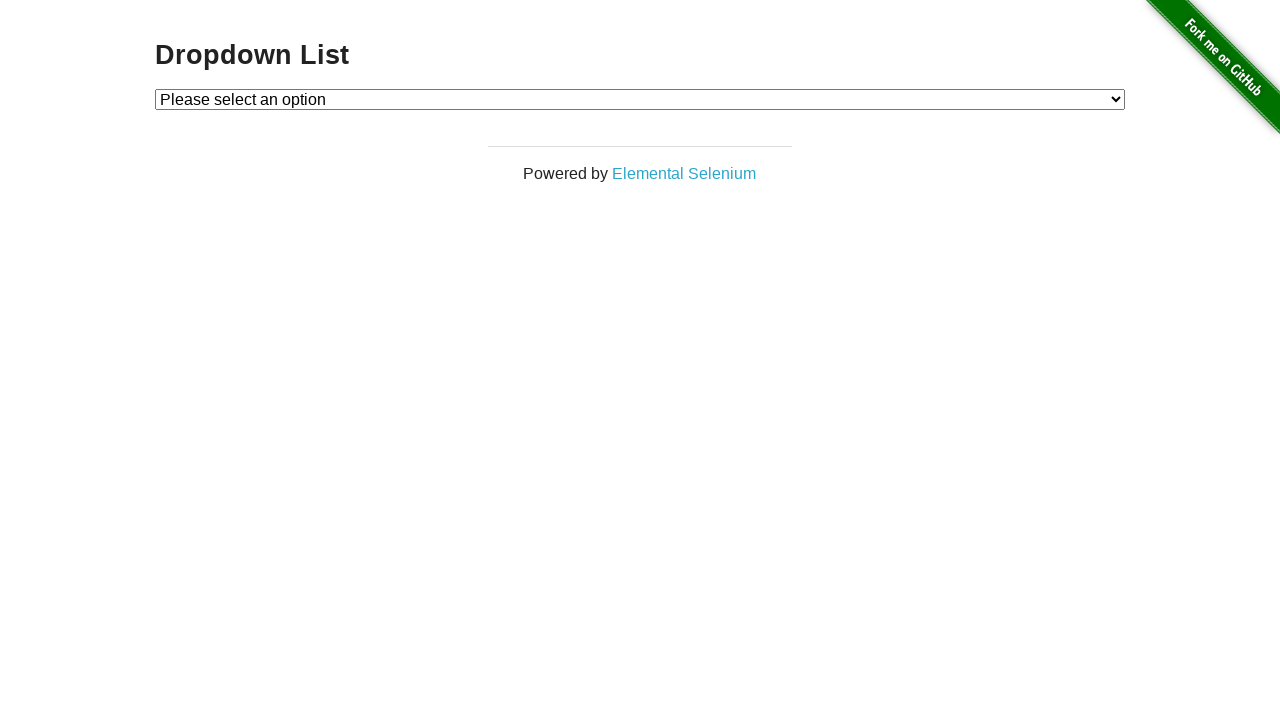

Selected option at index 2 from dropdown on #dropdown
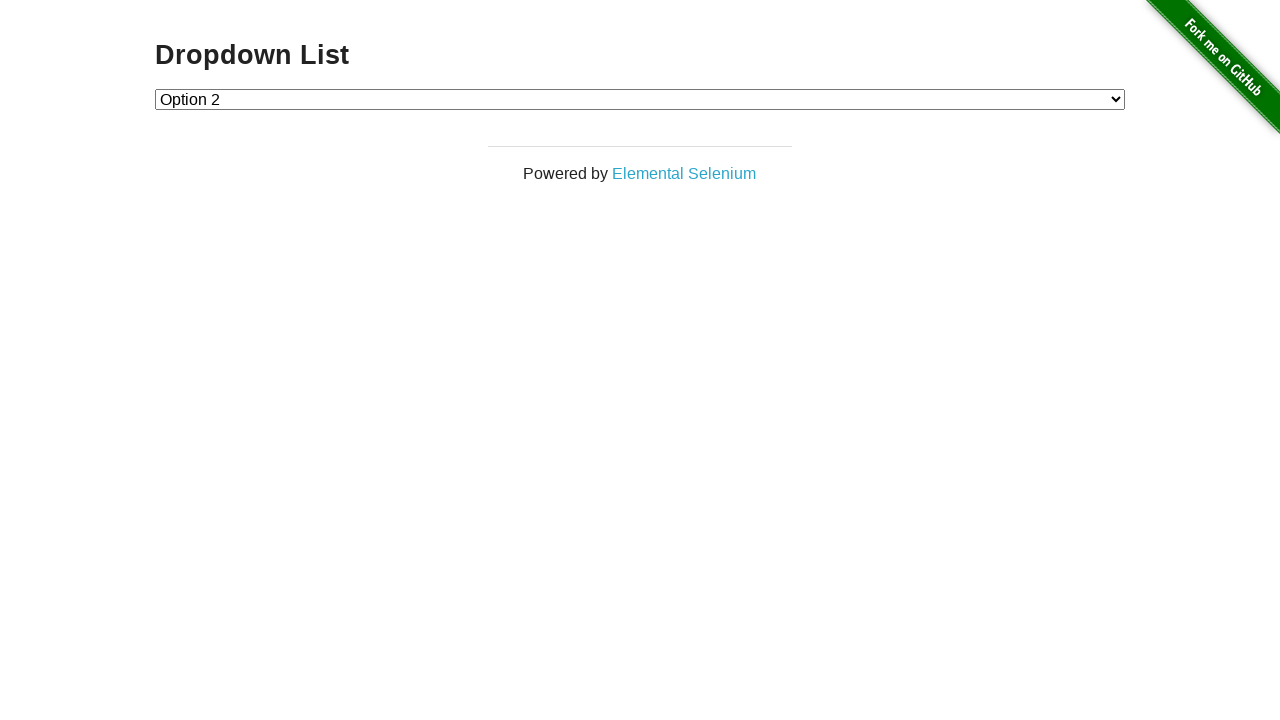

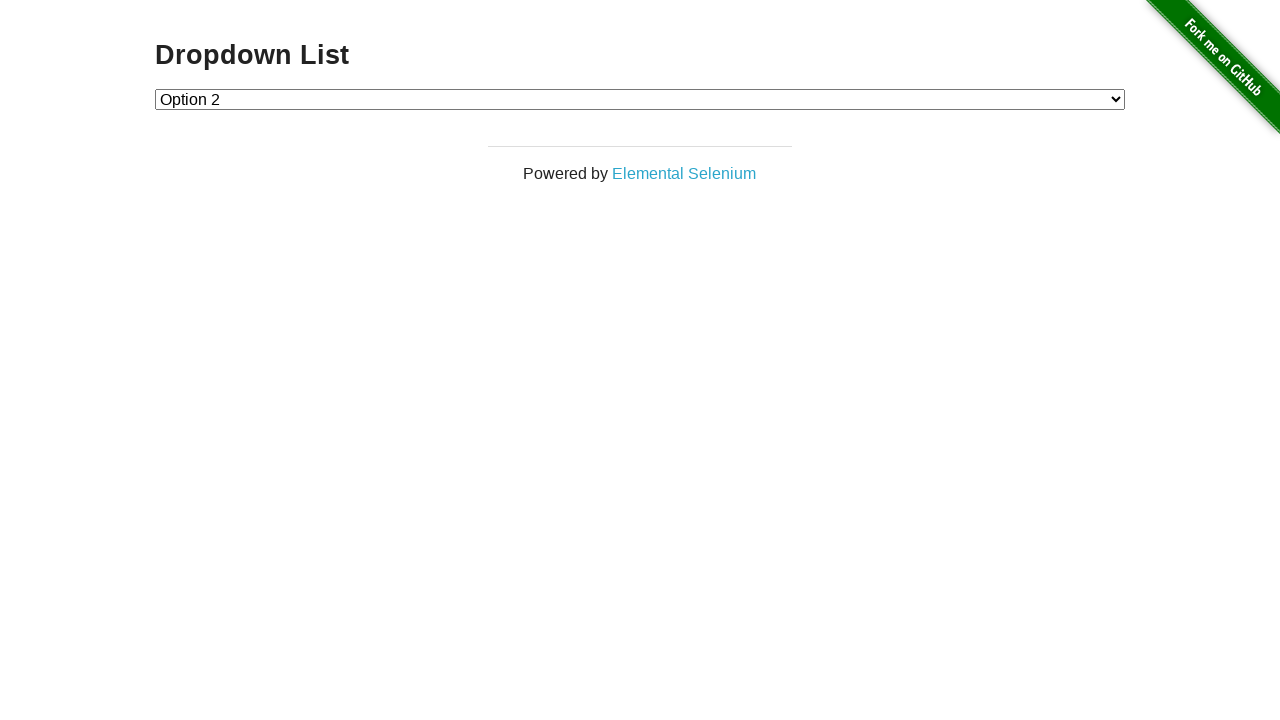